Tests e-commerce cart functionality by filtering products by brand (Apple), clicking "Add to cart" on a product, and verifying the product appears in the cart pane.

Starting URL: https://bstackdemo.com/

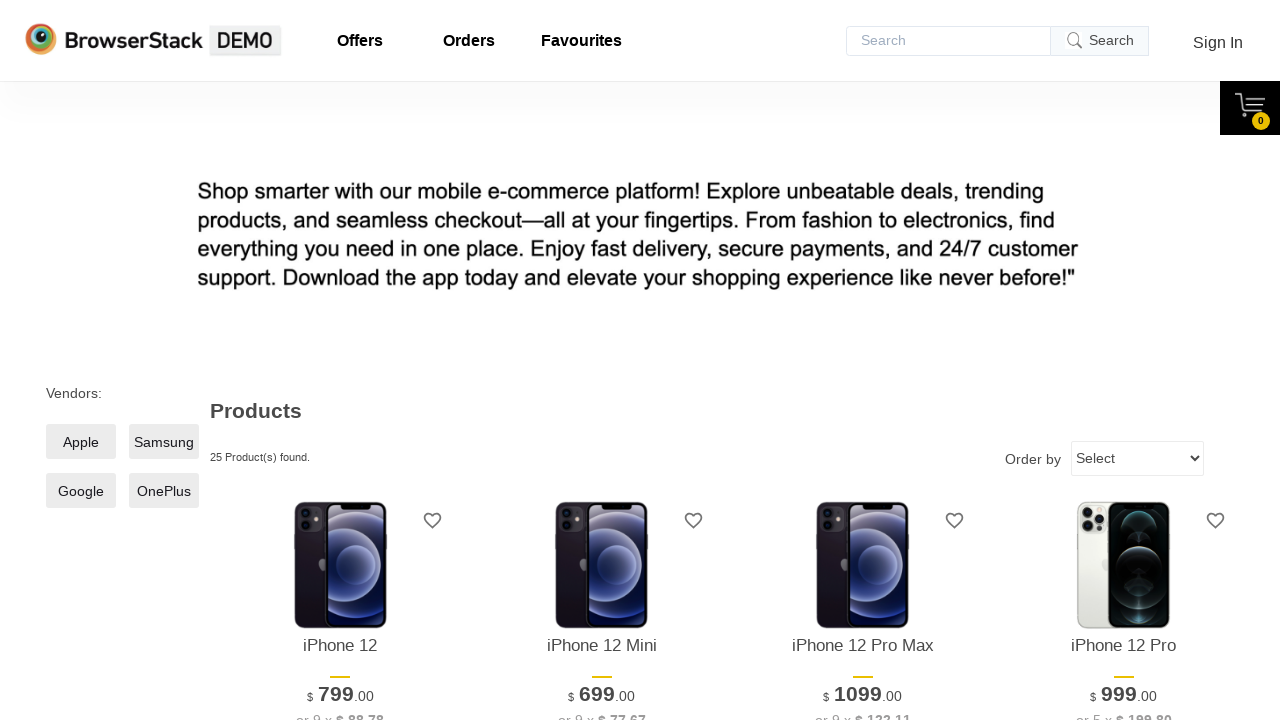

Waited for page to load with title containing 'StackDemo'
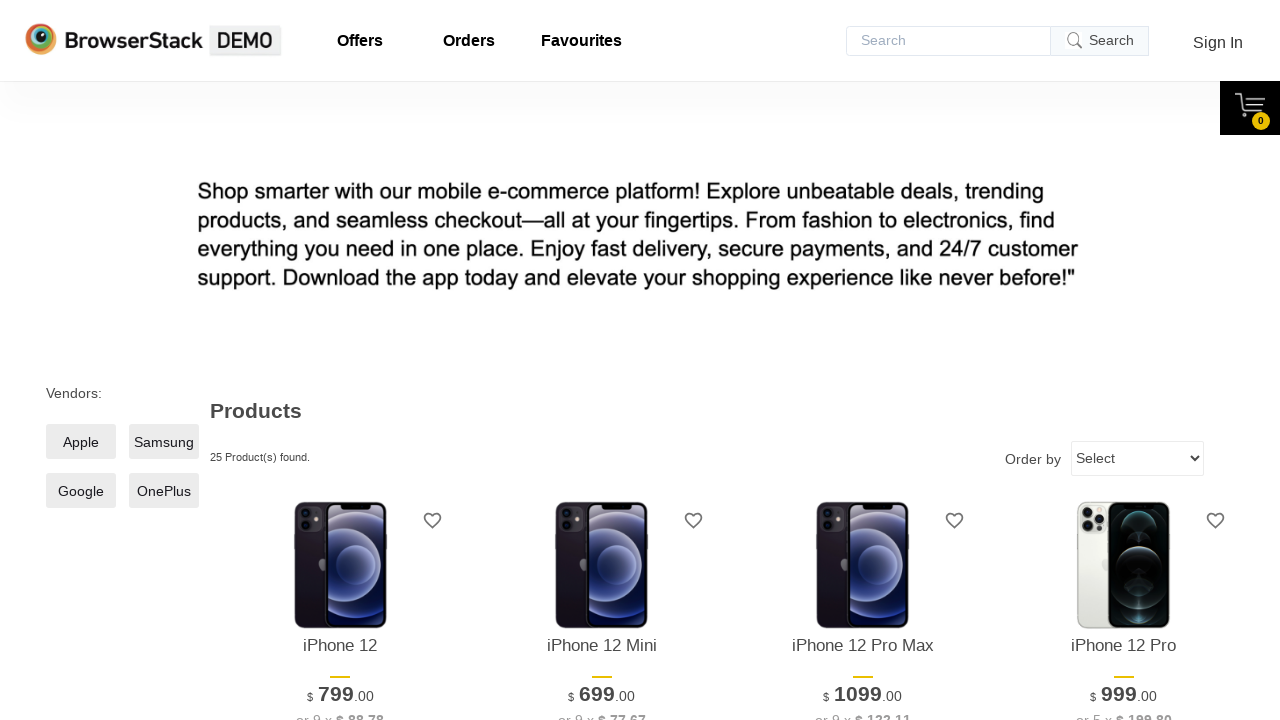

Clicked on Apple products filter checkbox at (164, 442) on xpath=//*[@id="__next"]/div/div/main/div[1]/div[2]/label/span
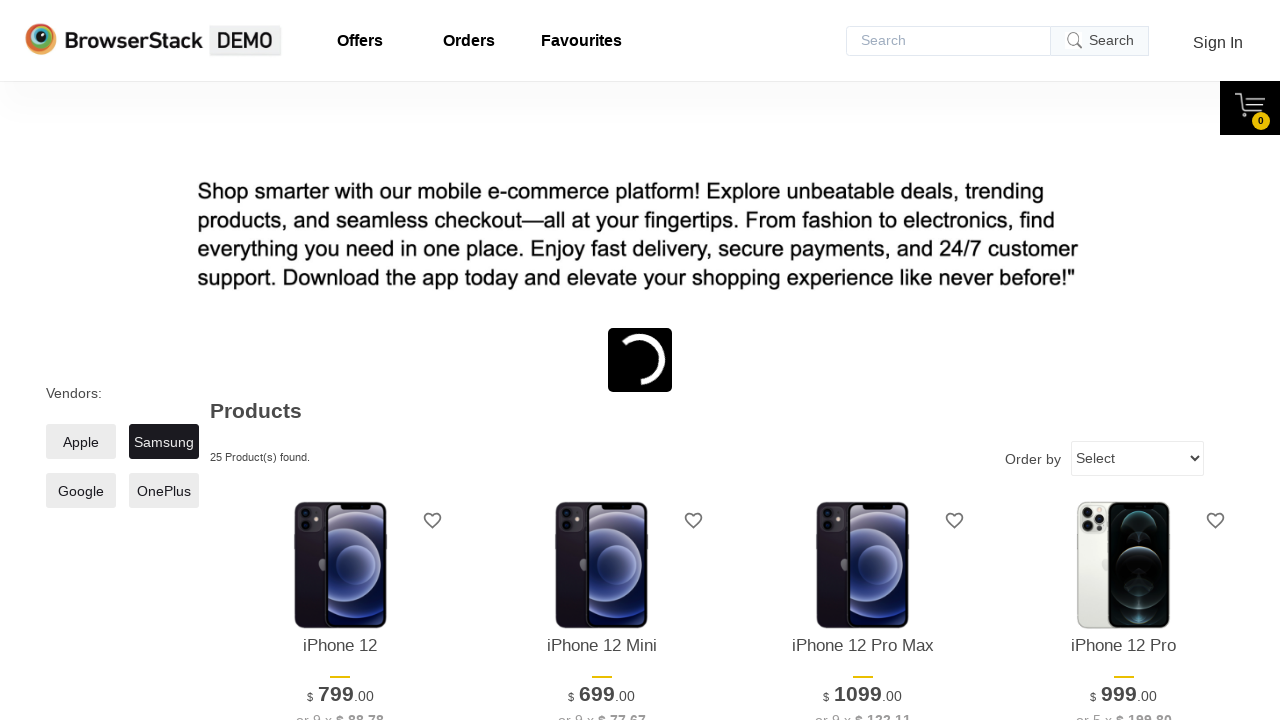

Waited for product name selector to appear
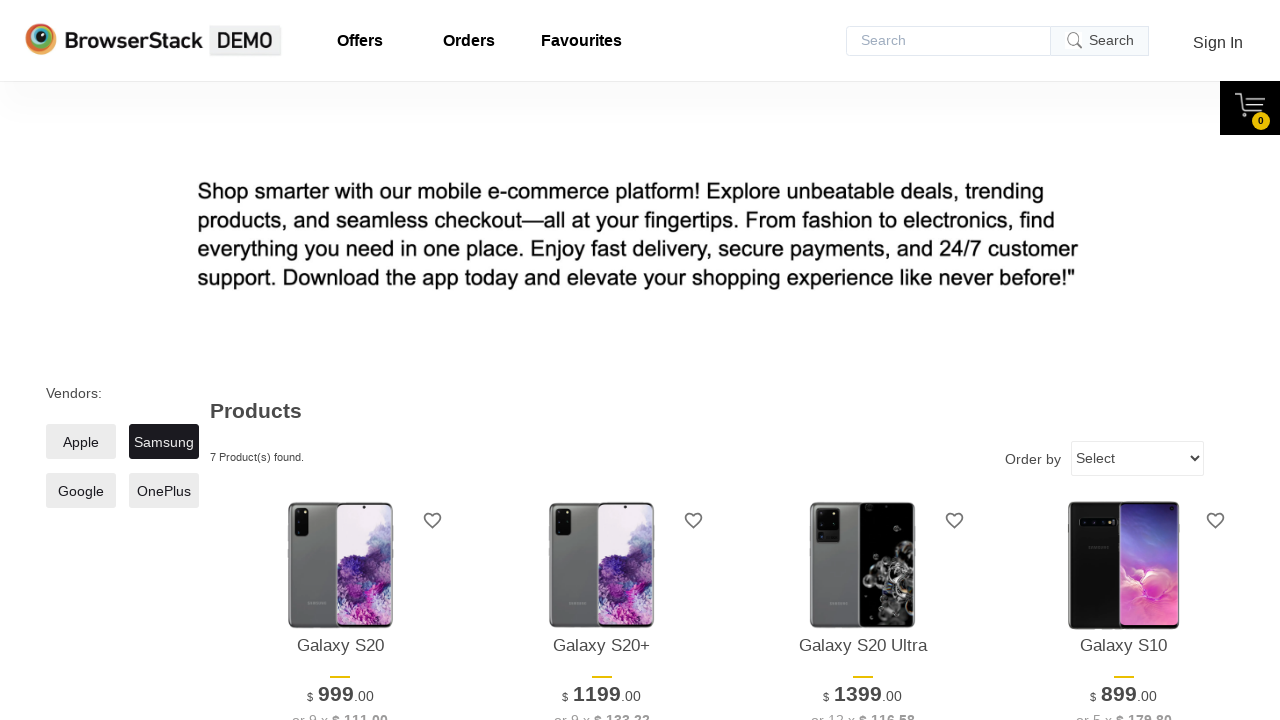

Retrieved product name from page: 'Galaxy S20'
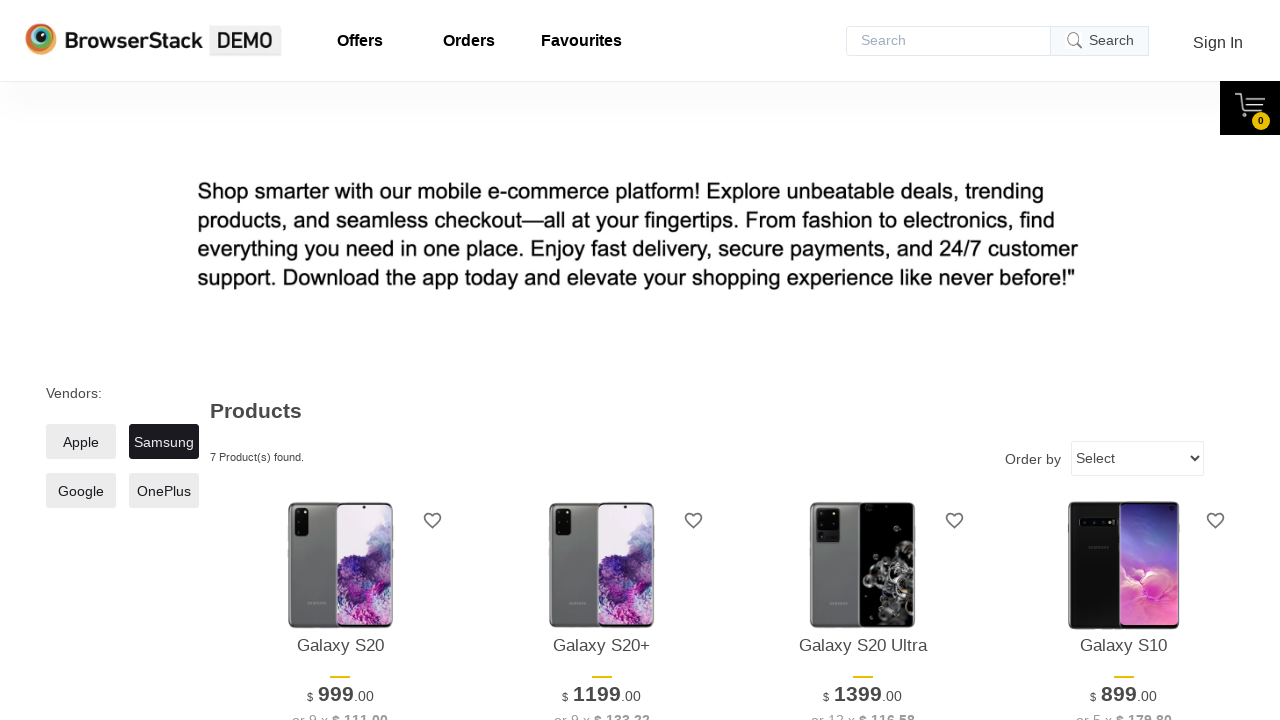

Clicked 'Add to cart' button for the product at (340, 361) on xpath=//*[@id="10"]/div[4]
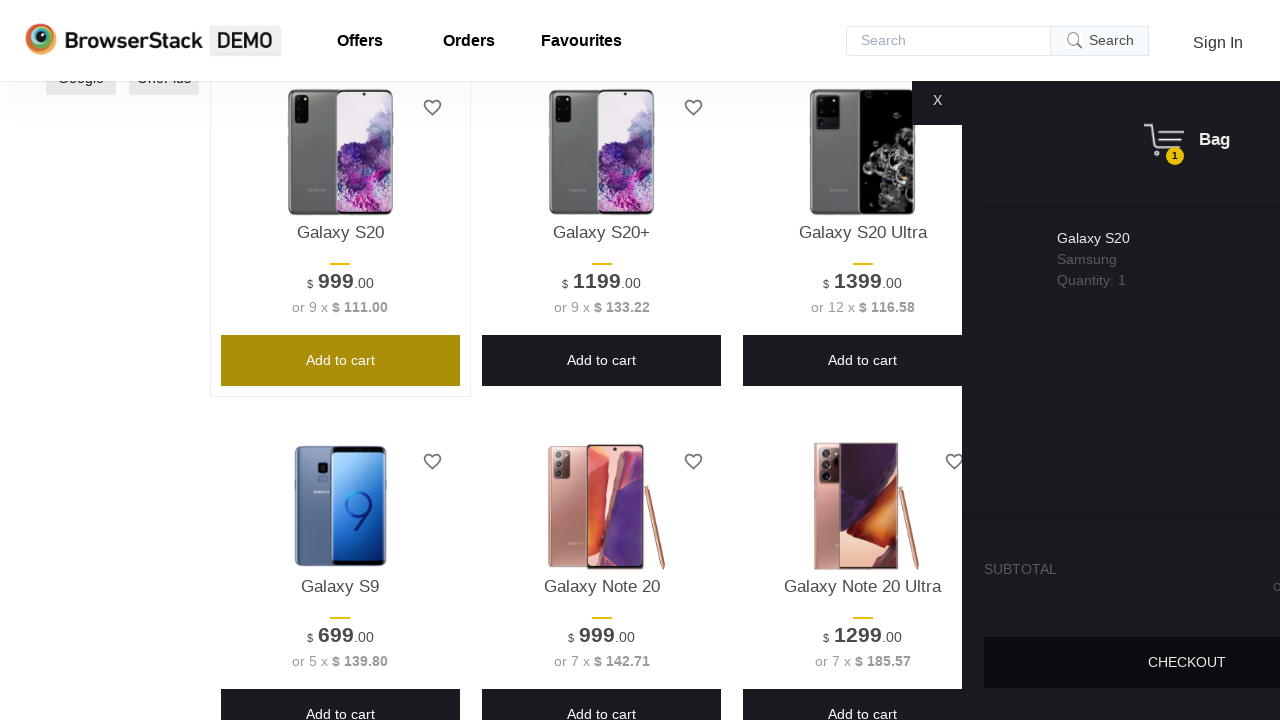

Waited for cart pane to become visible
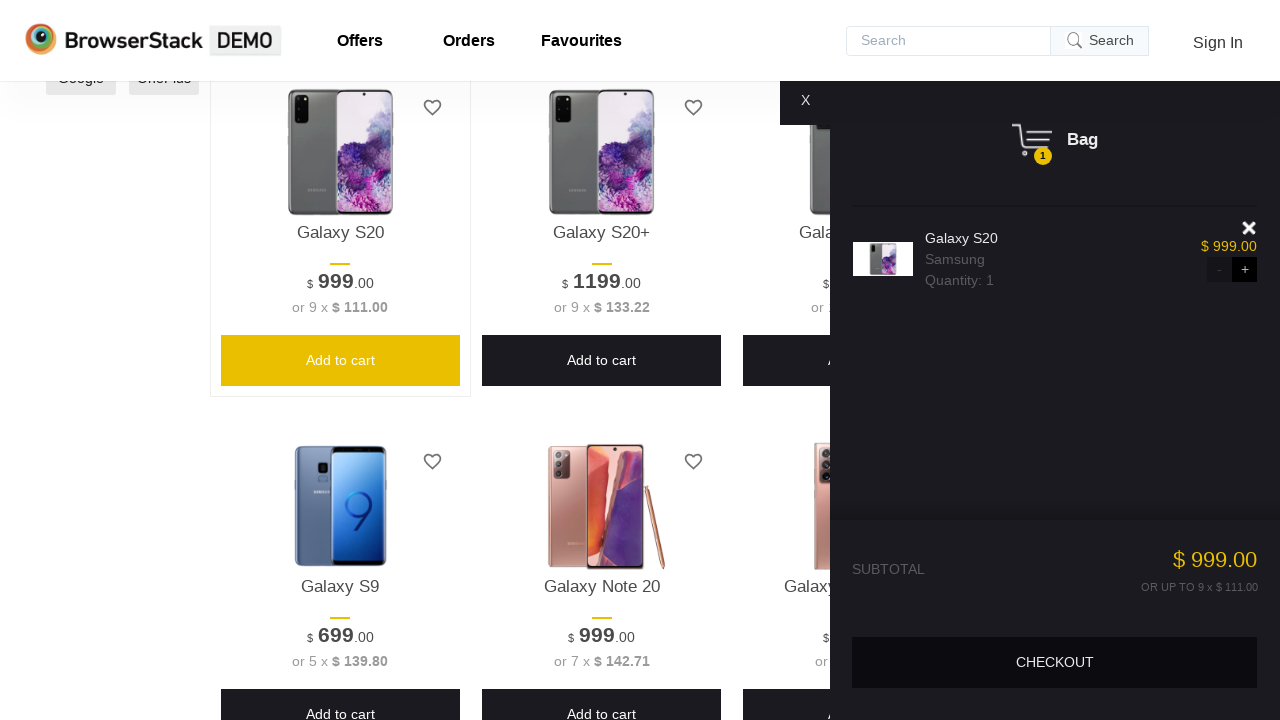

Waited for product name selector in cart to appear
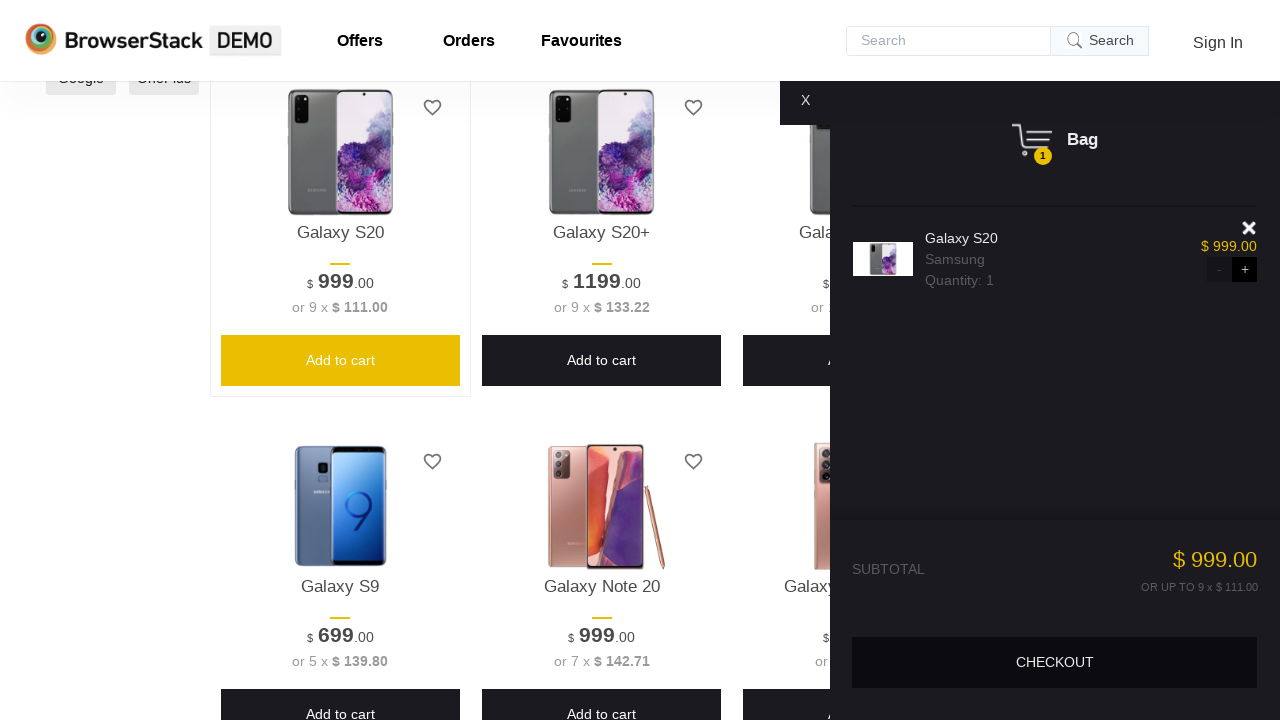

Retrieved product name from cart: 'Galaxy S20'
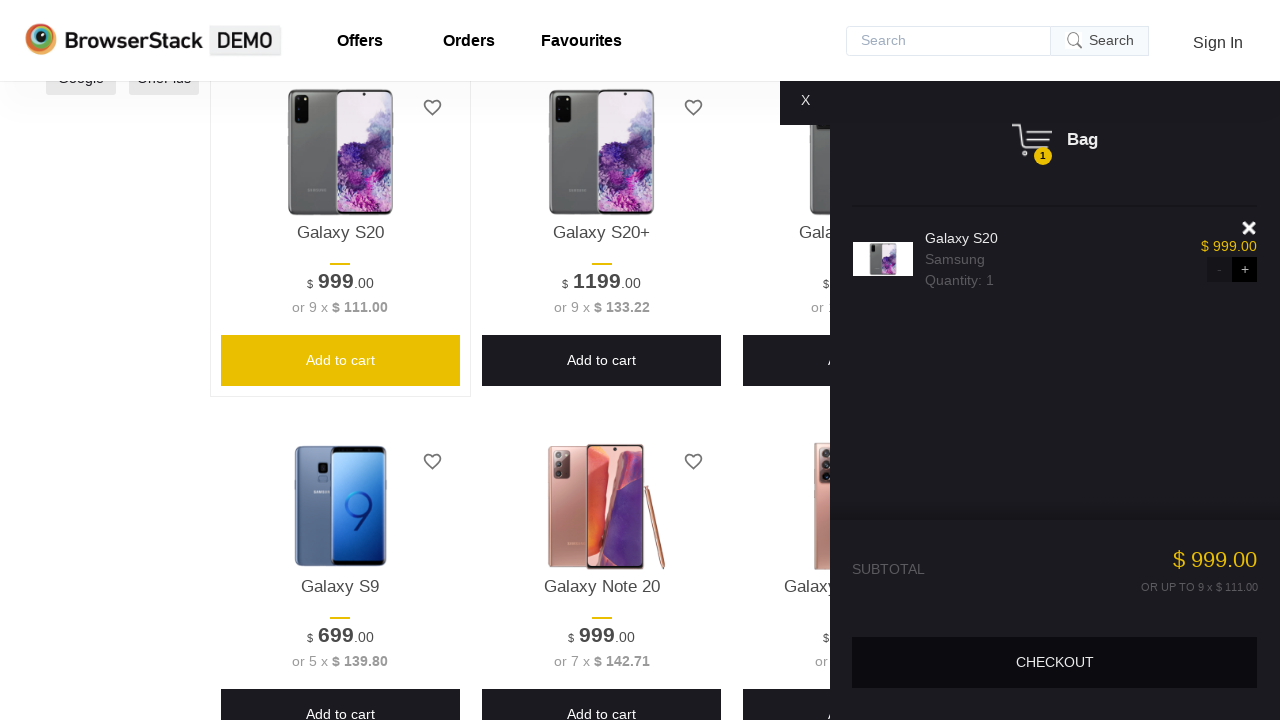

Verified that product in cart matches product on page
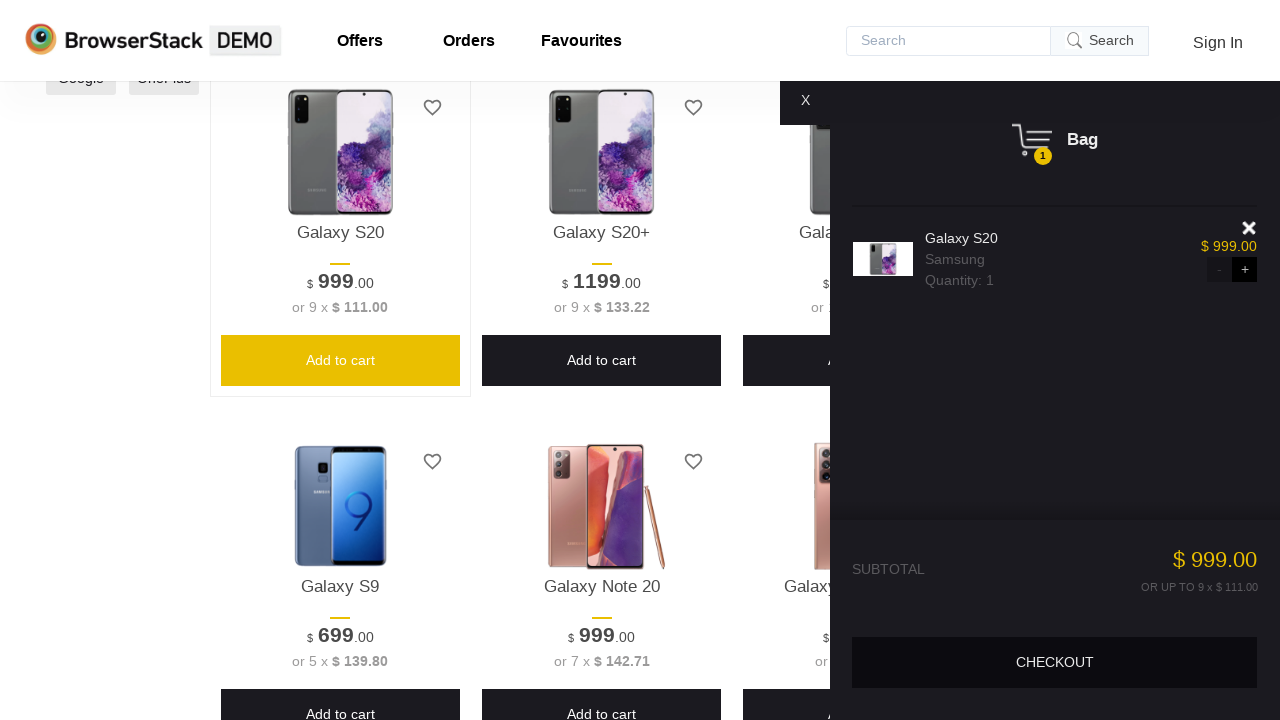

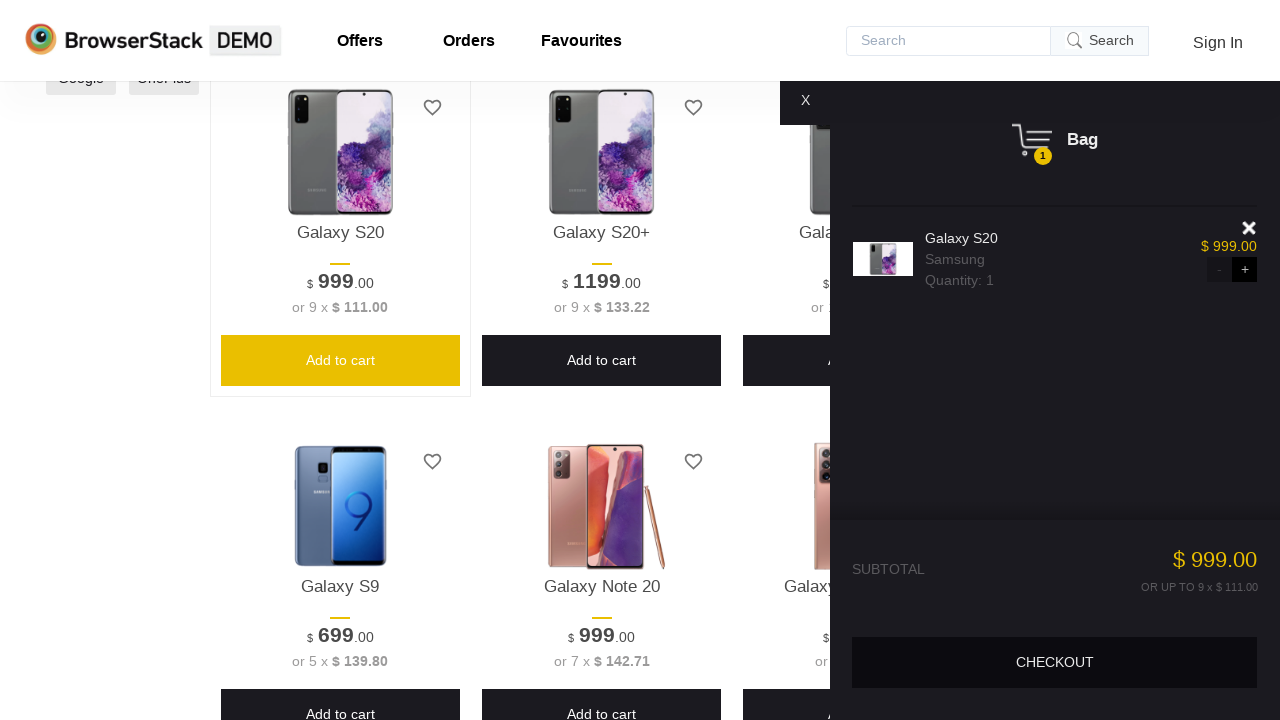